Tests dropdown selection functionality by selecting an option from a dropdown menu using index selection

Starting URL: https://demoqa.com/select-menu

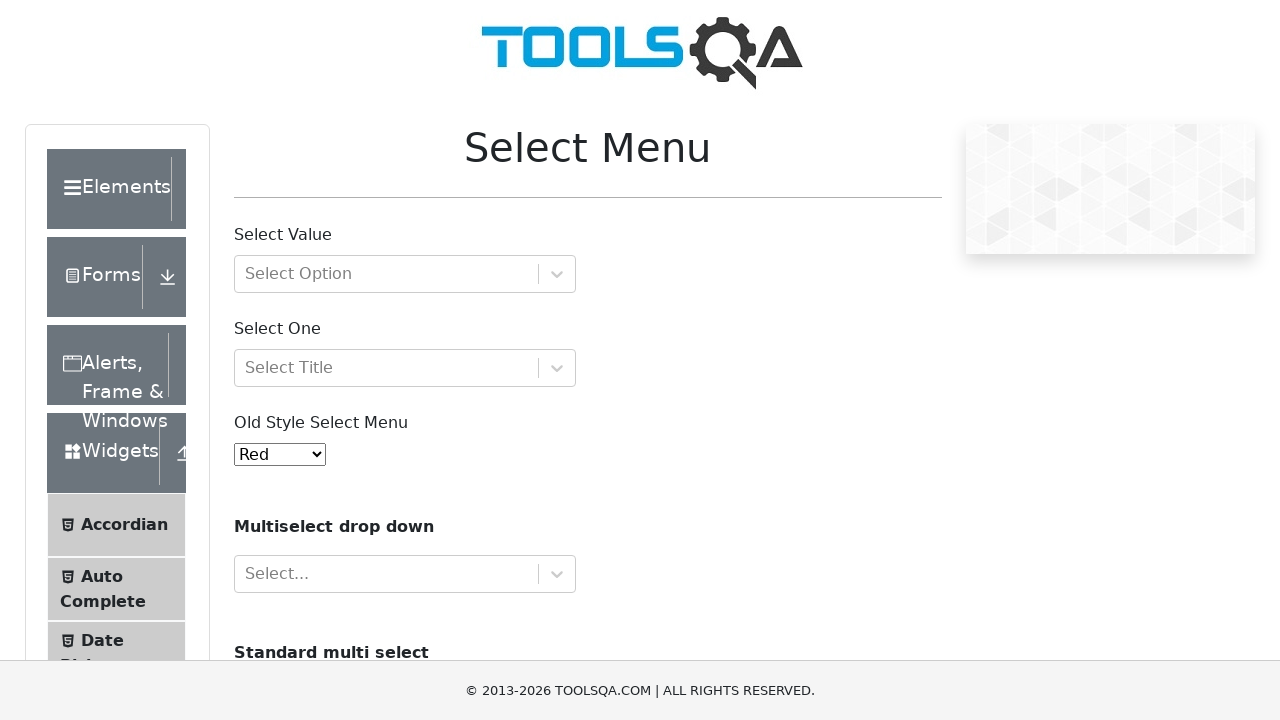

Selected option at index 6 from the old style select menu on #oldSelectMenu
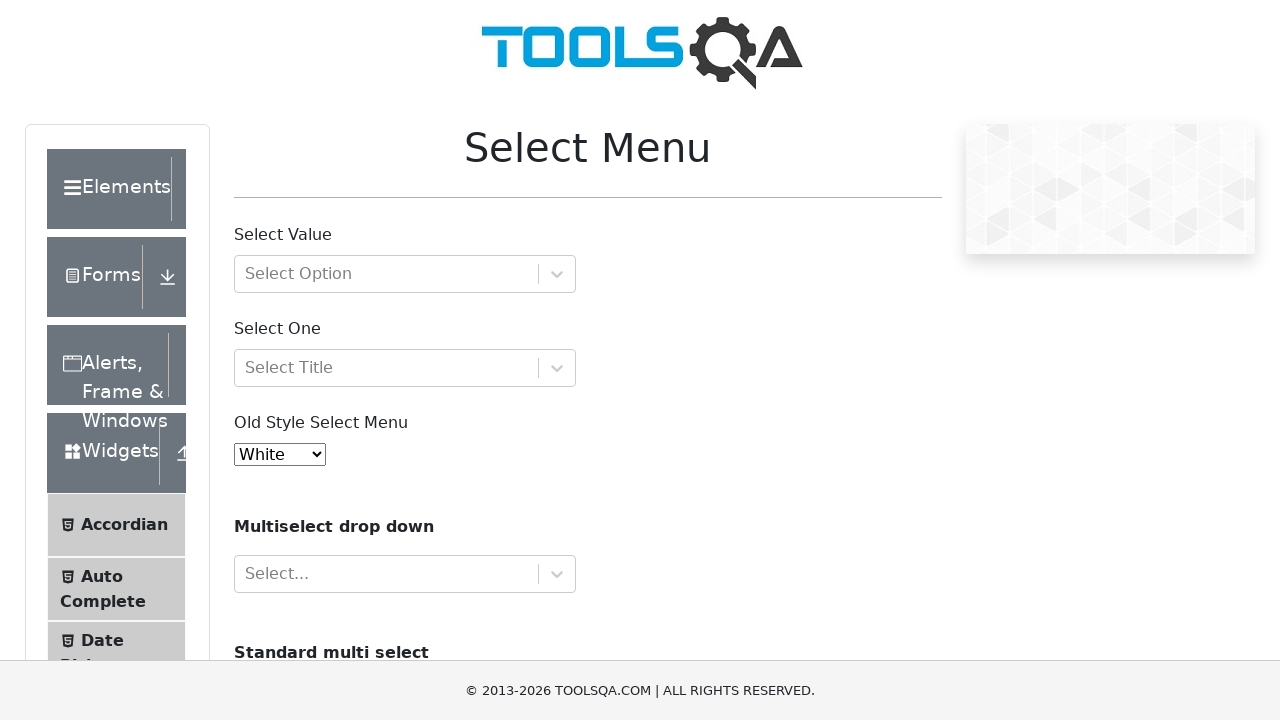

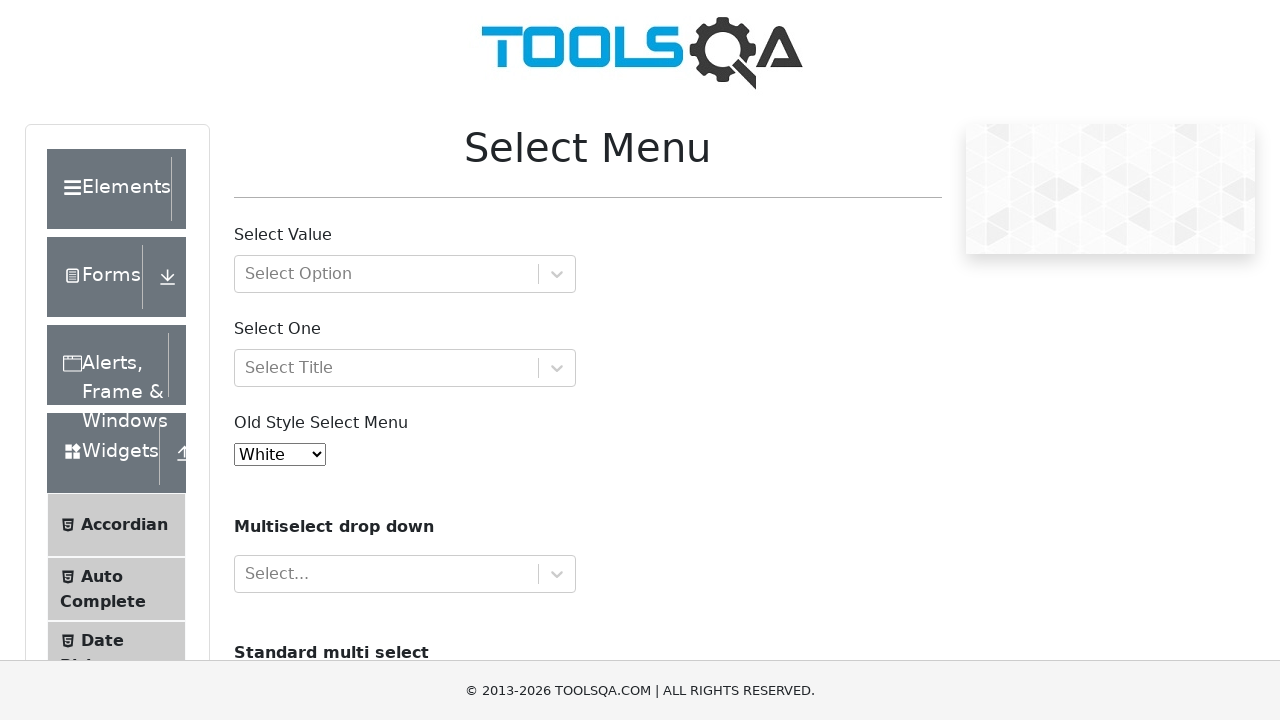